Navigates to OrangeHRM page and verifies that an image element is present on the page

Starting URL: http://alchemy.hguy.co/orangehrm

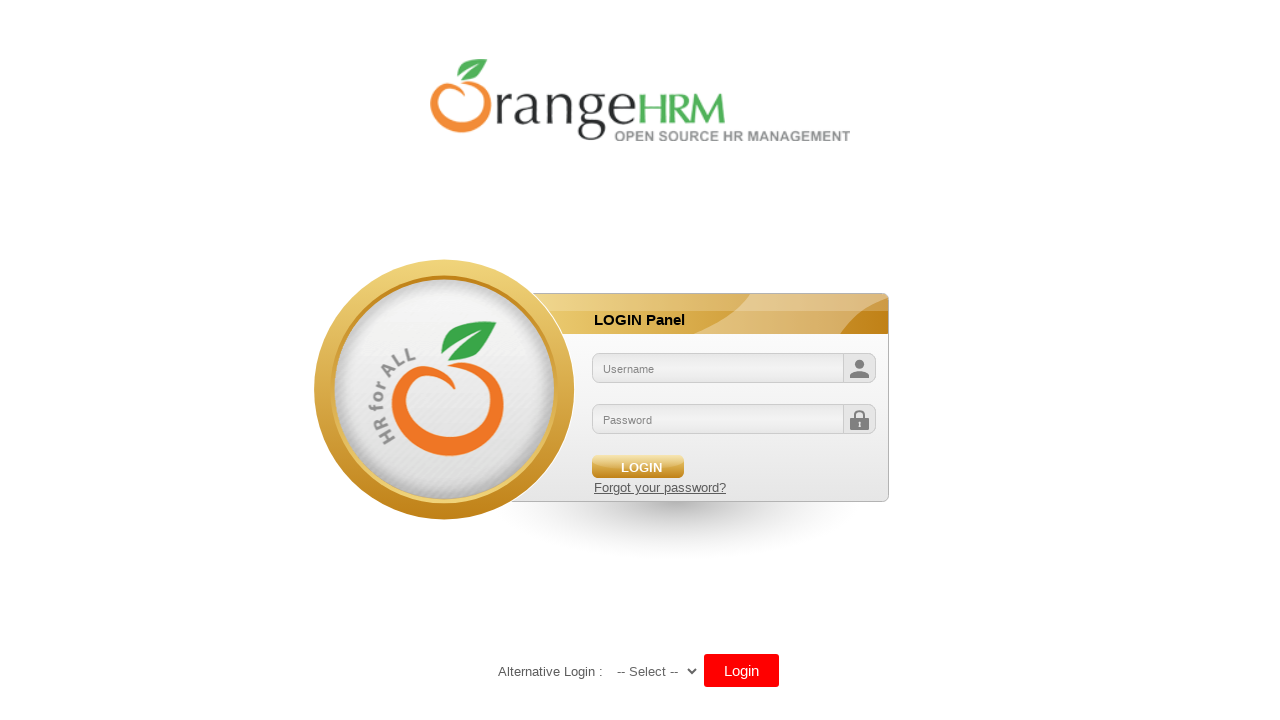

Navigated to OrangeHRM page
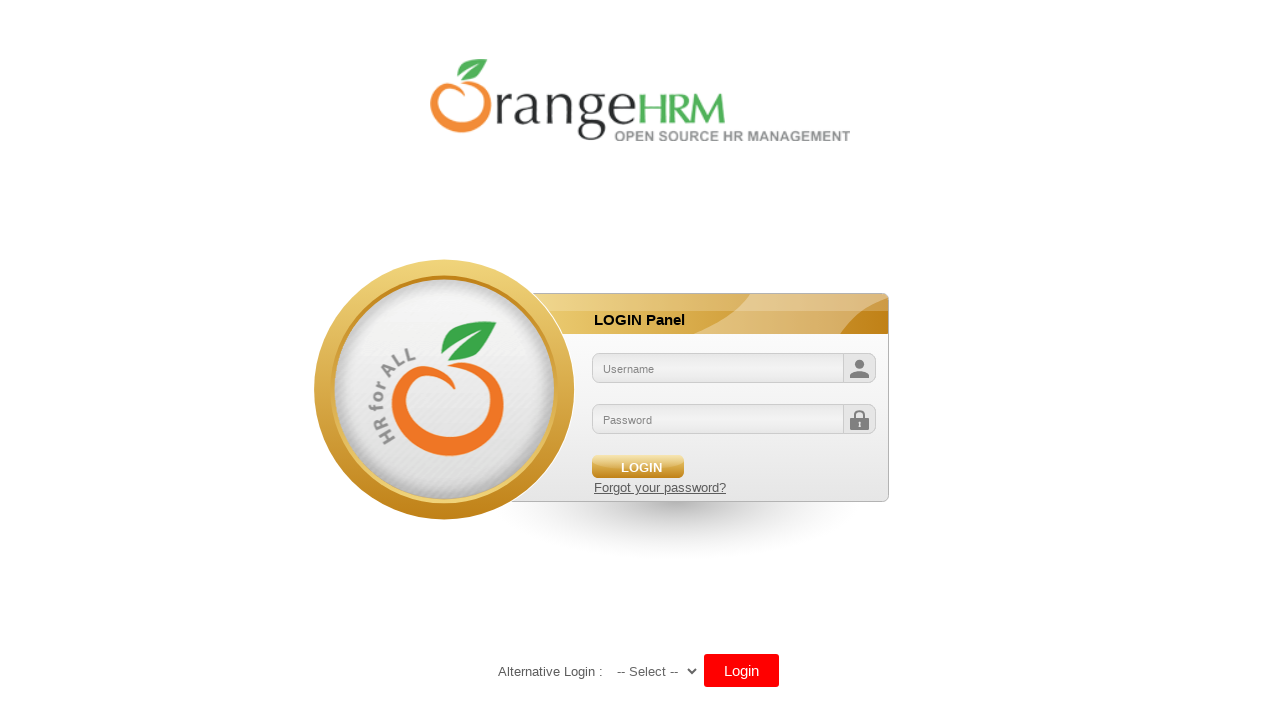

Image element loaded on page
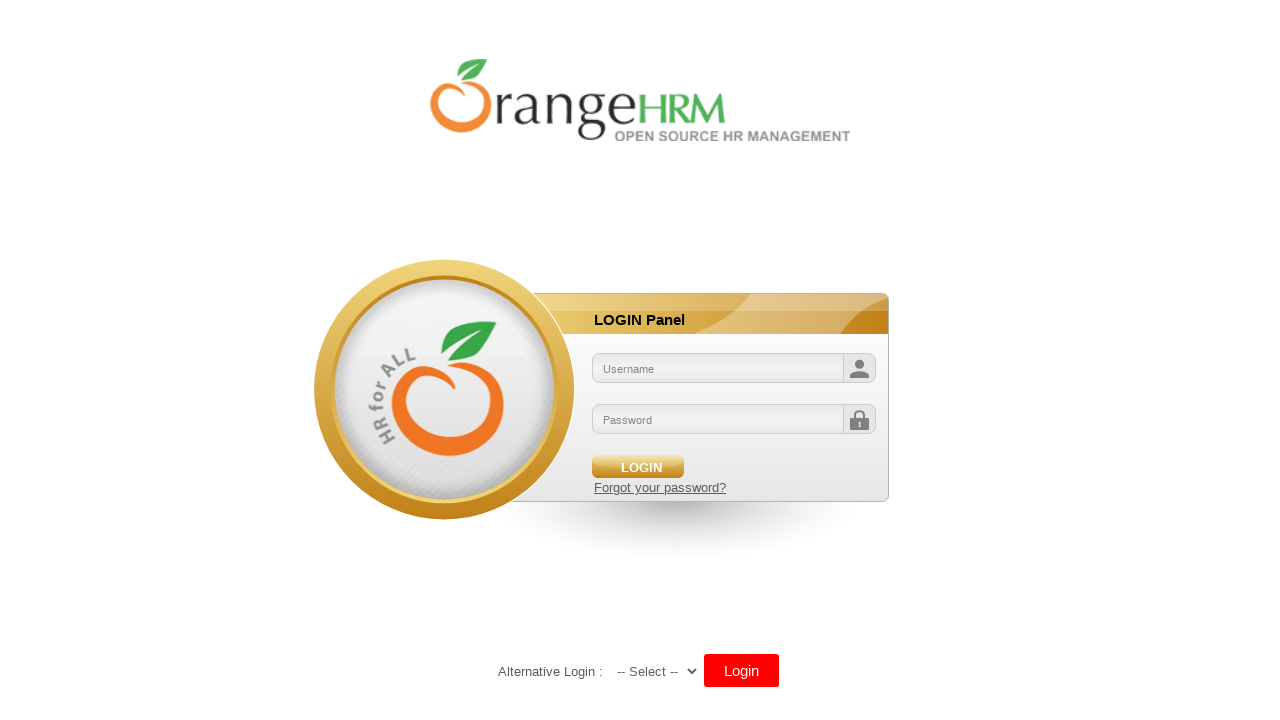

Located first image element on page
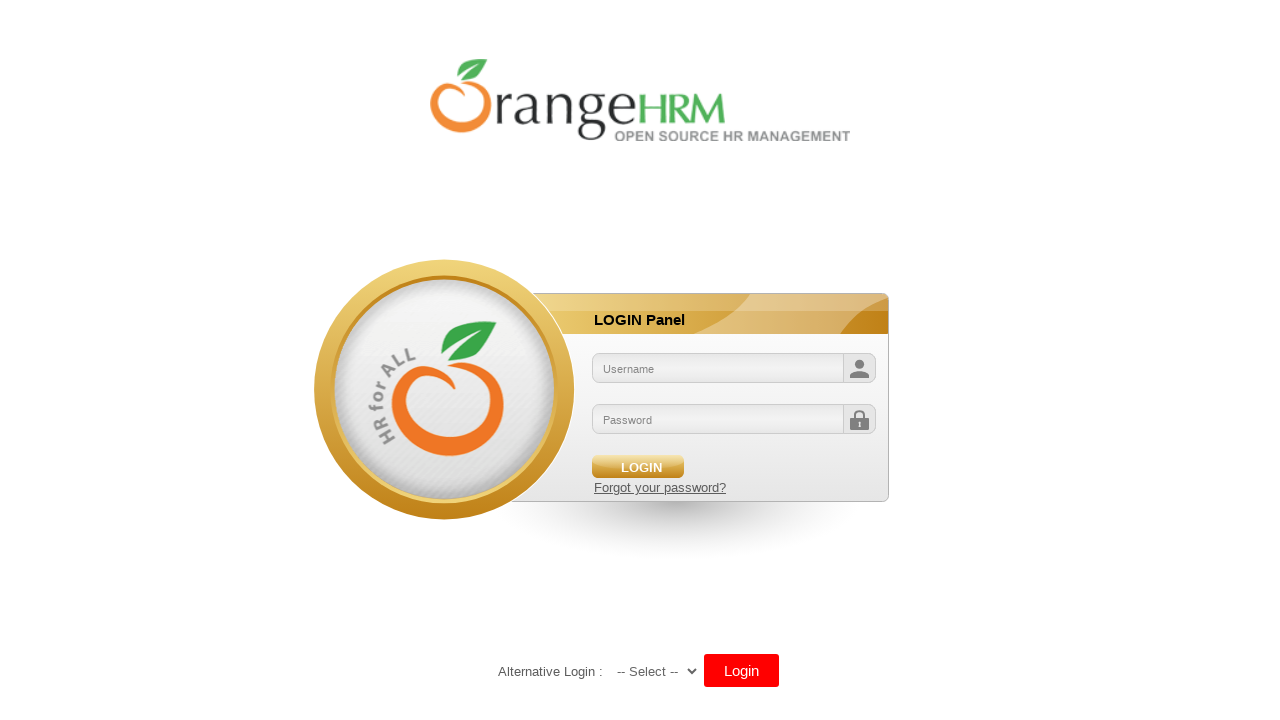

Retrieved image source URL: /orangehrm/symfony/web/webres_5d69118beeec64.10301452/themes/default/images/login/logo.png
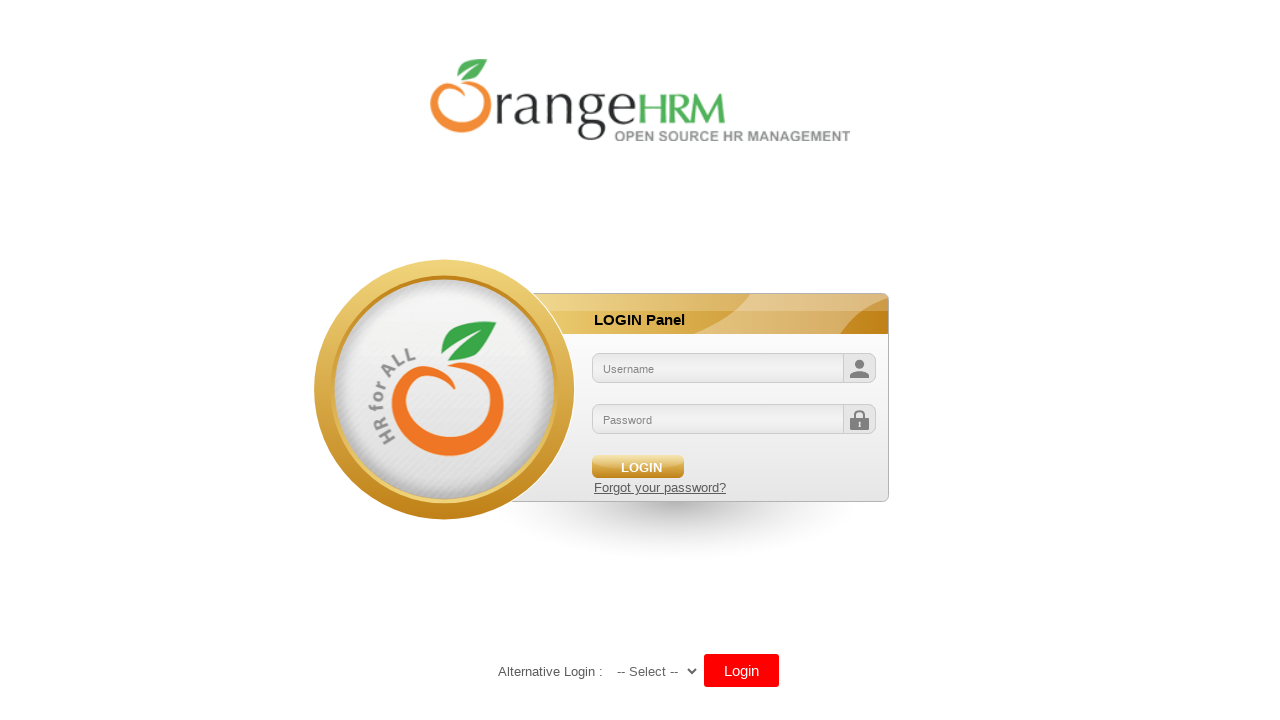

Printed image source URL to console
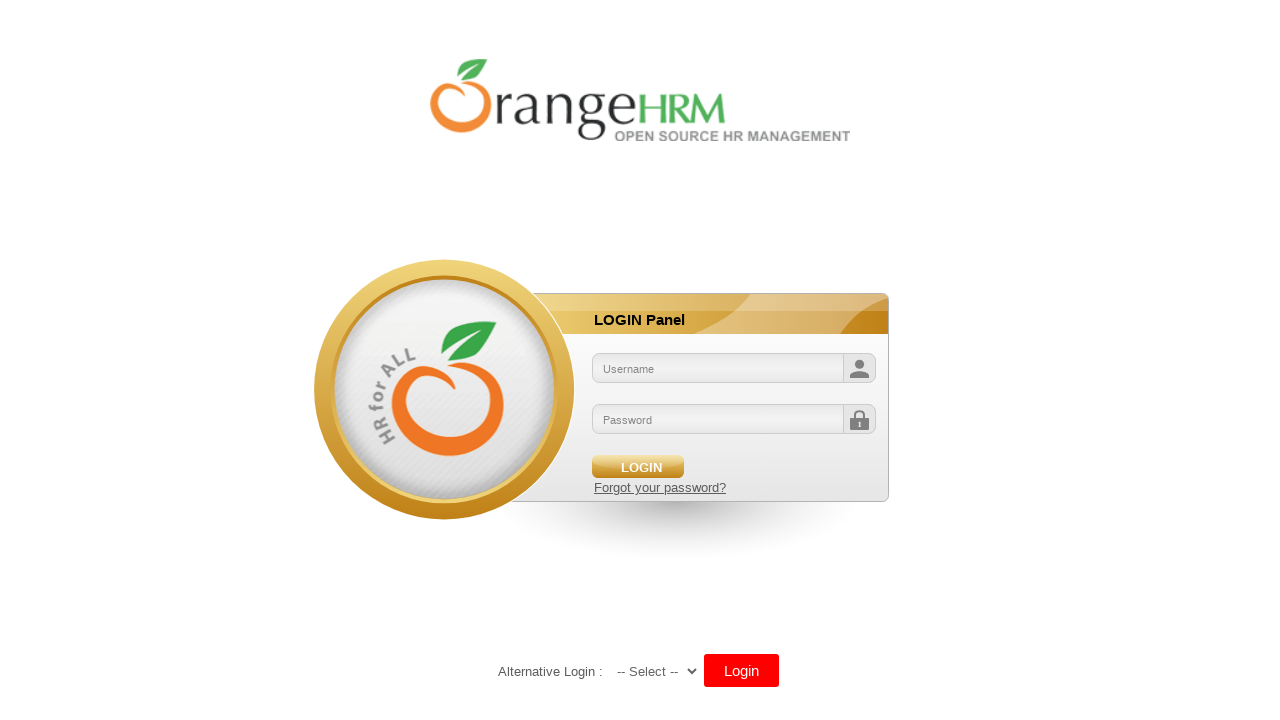

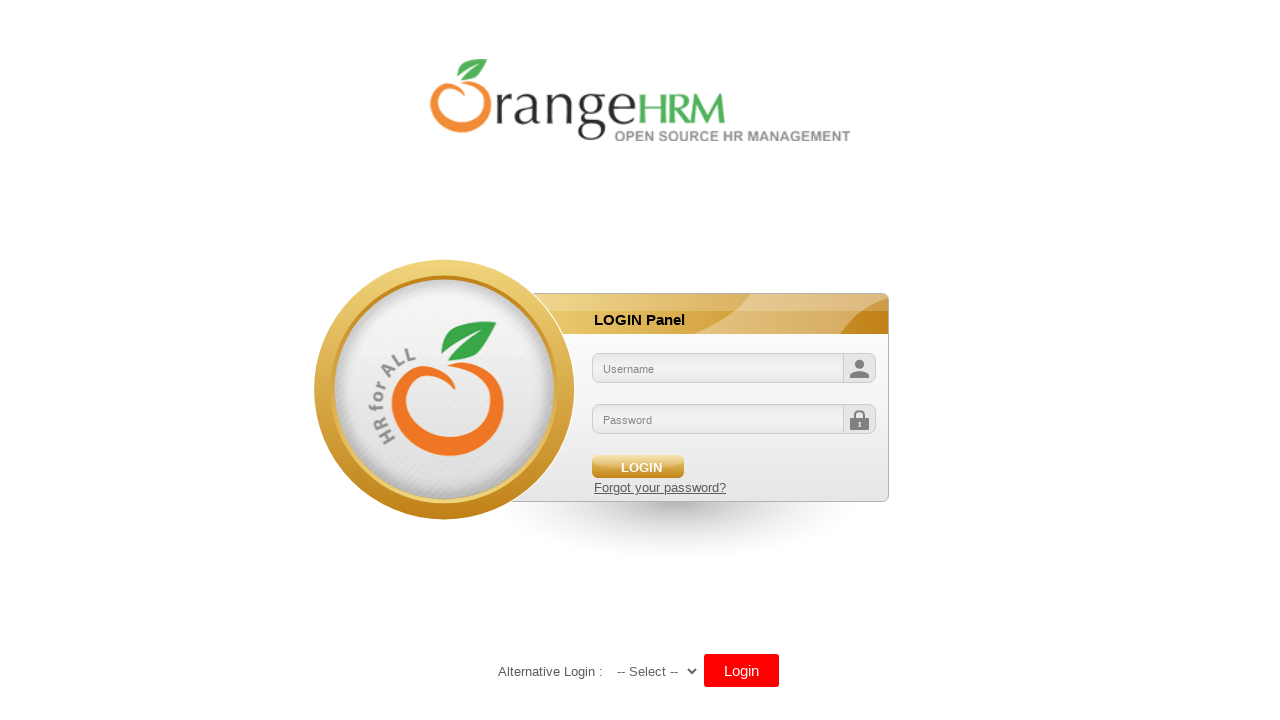